Tests the registration form by filling in the first name and last name fields on a demo automation testing site

Starting URL: http://demo.automationtesting.in/Register.html

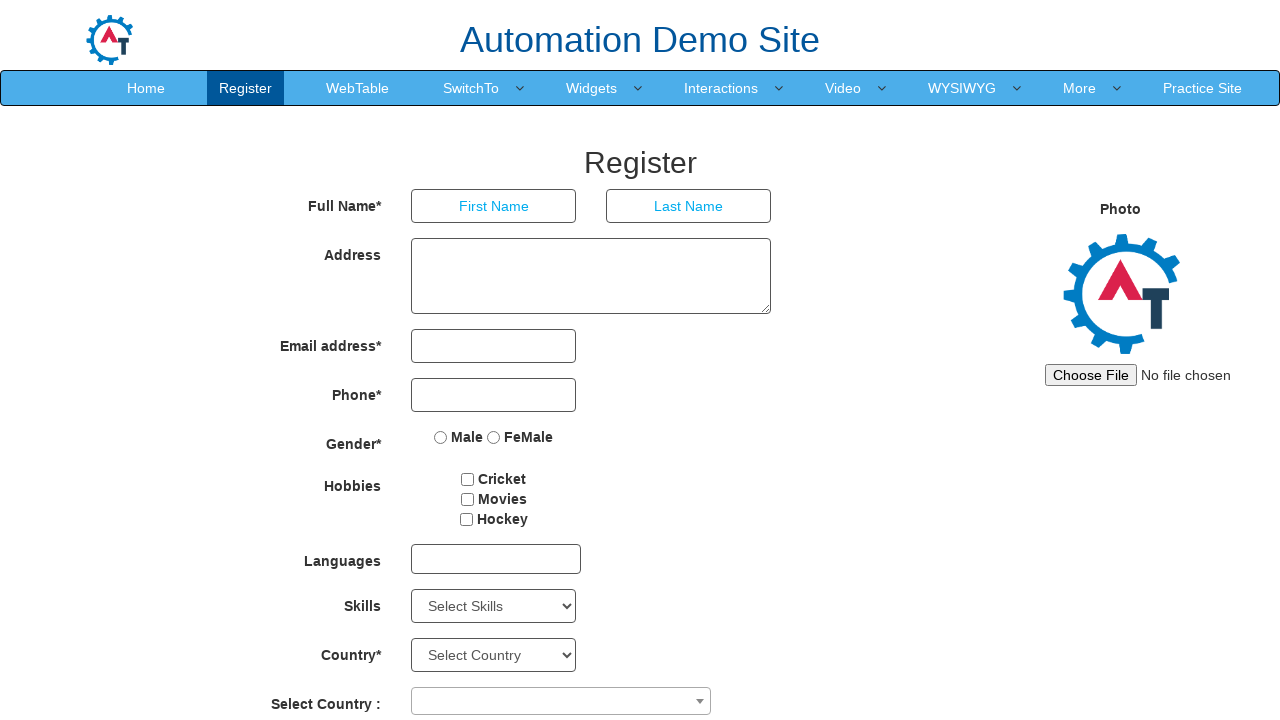

Filled first name field with 'janani' on //label[text()='Full Name* ']//following::input[1]
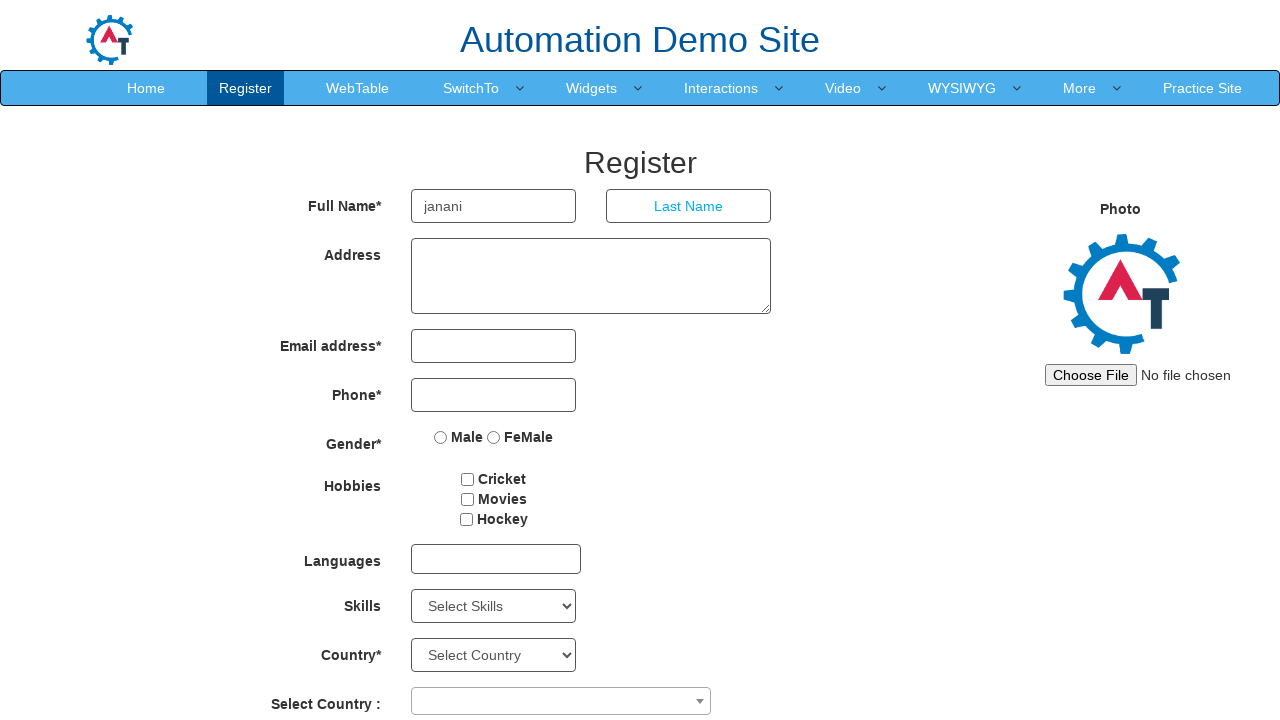

Filled last name field with 'Raghu' on //label[text()='Full Name* ']//following::input[2]
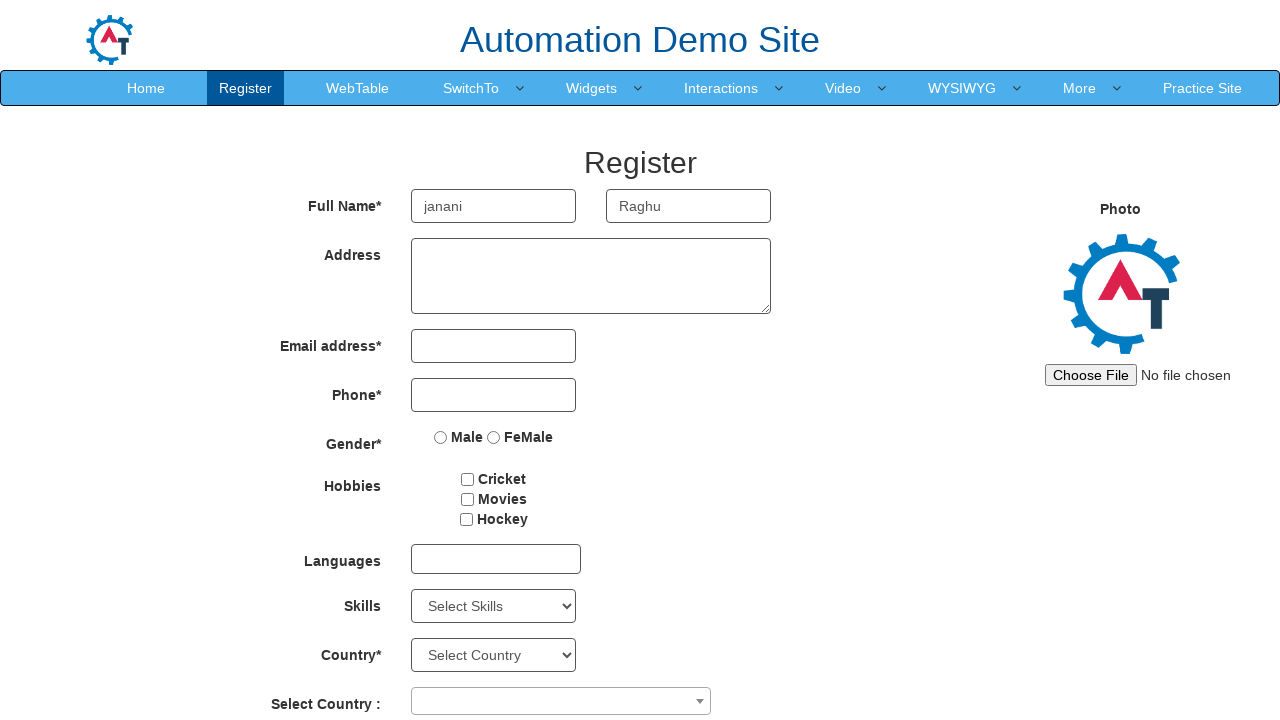

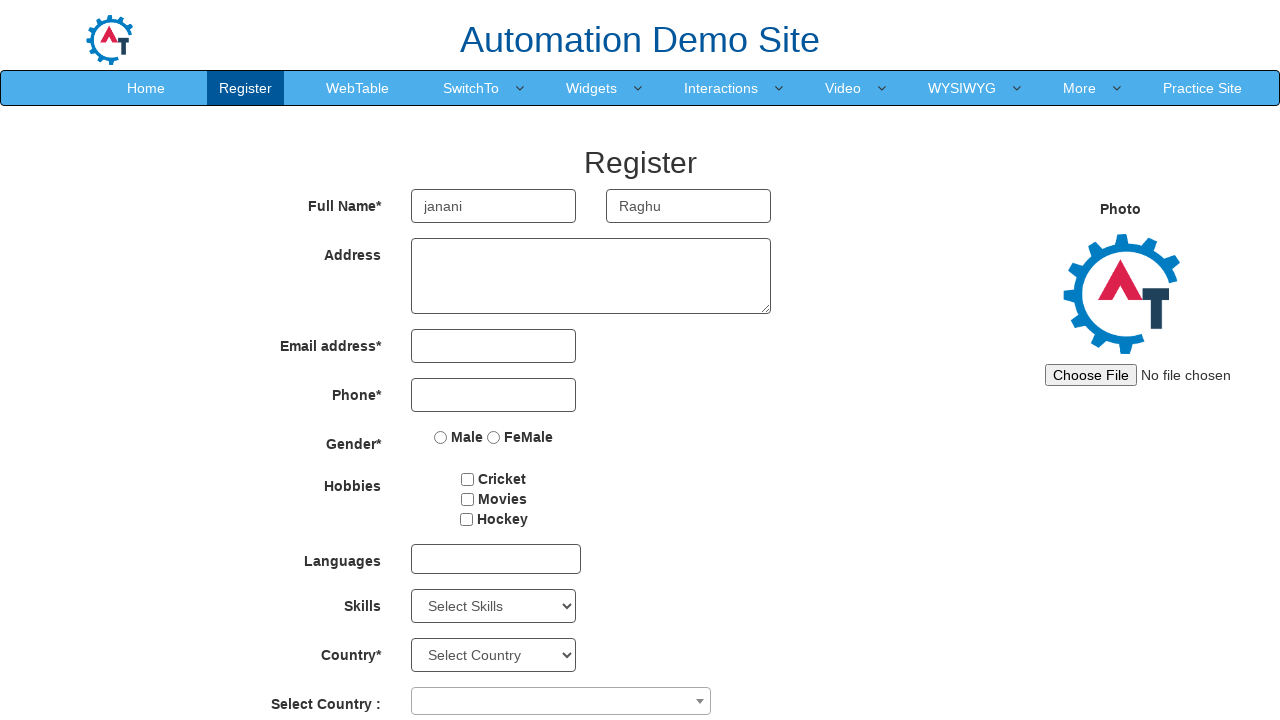